Tests browser window handling by clicking buttons that open new tabs and windows, then verifying the content in the new tabs/windows and switching back to the original window

Starting URL: https://demoqa.com/browser-windows

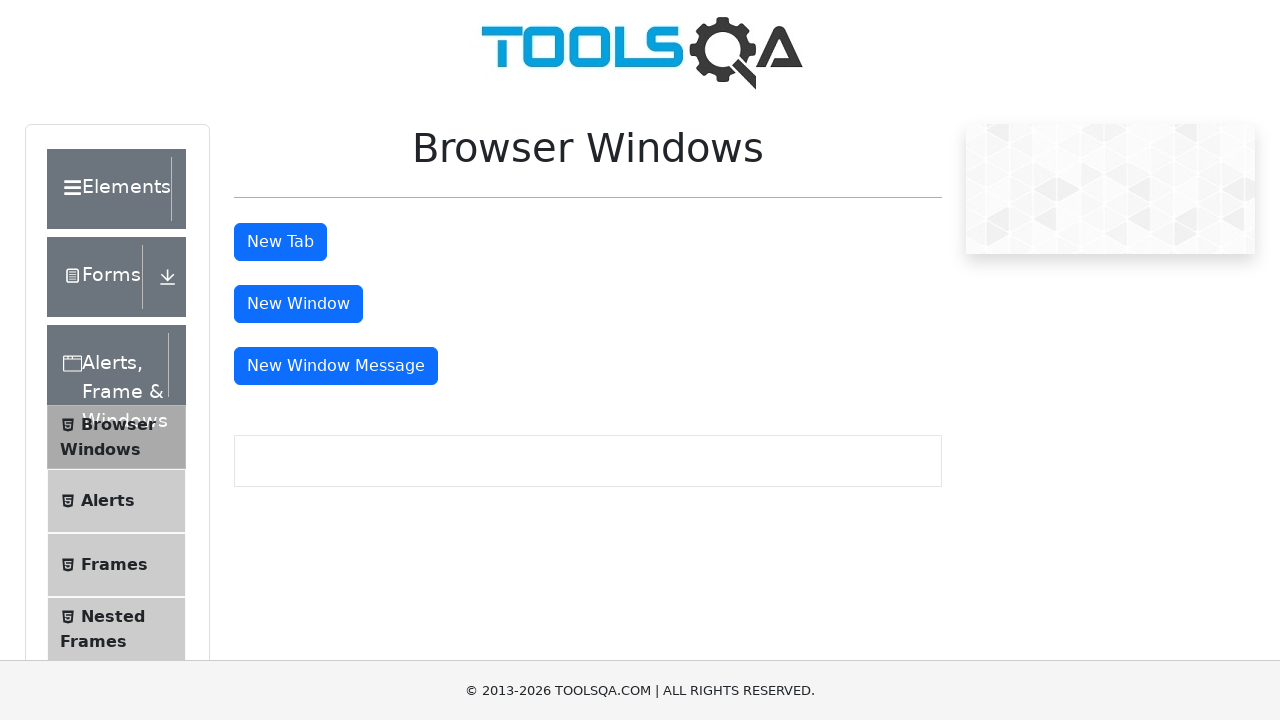

Clicked the New Tab button at (280, 242) on #tabButton
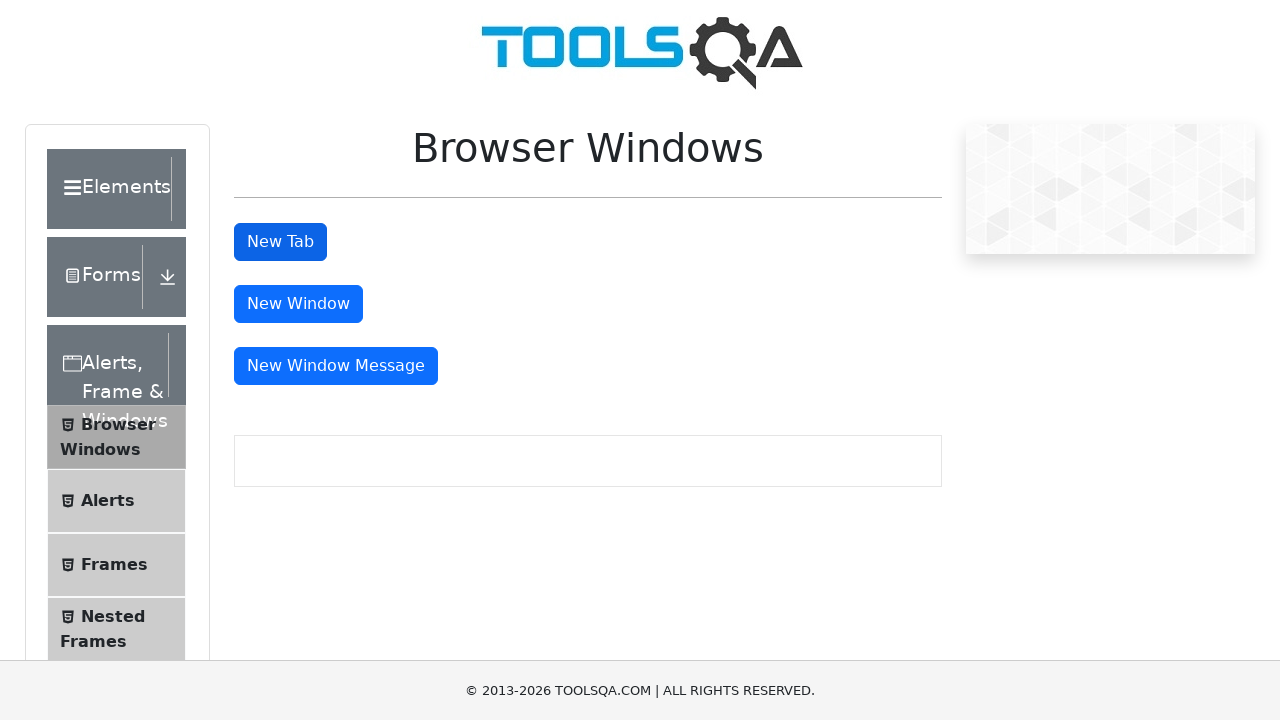

Clicked New Tab button and new tab opened at (280, 242) on #tabButton
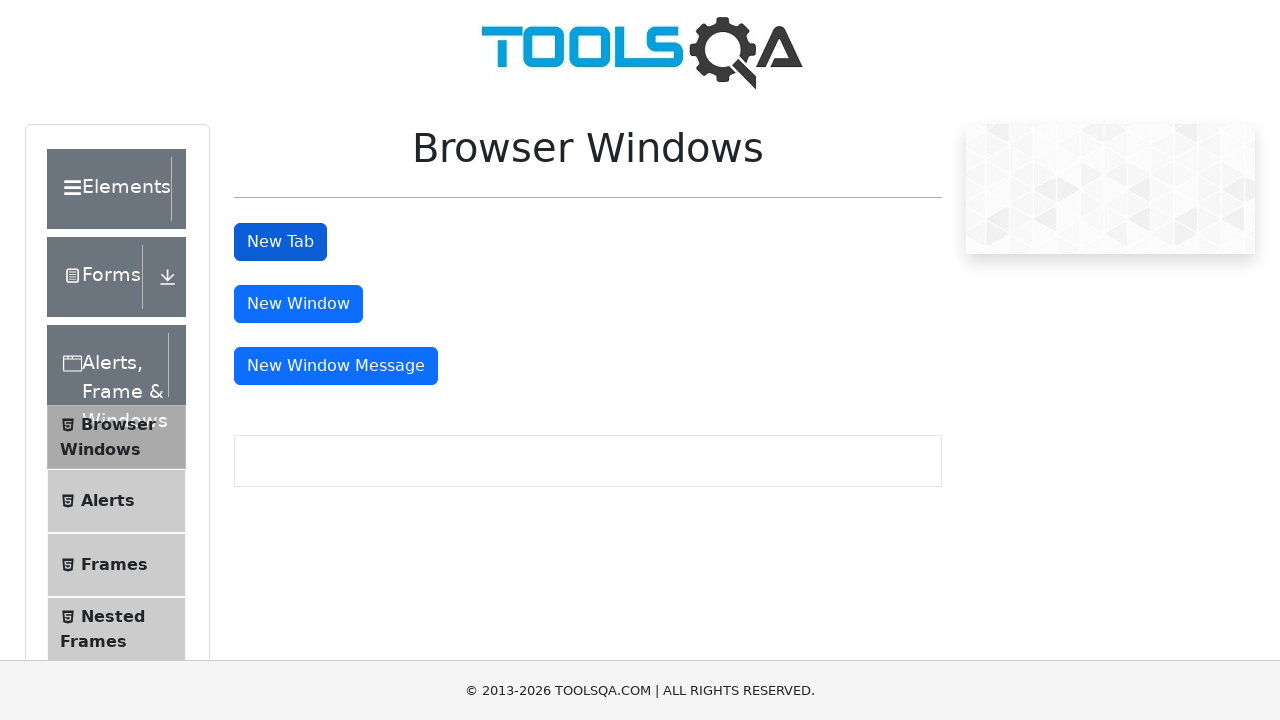

Retrieved new tab page object
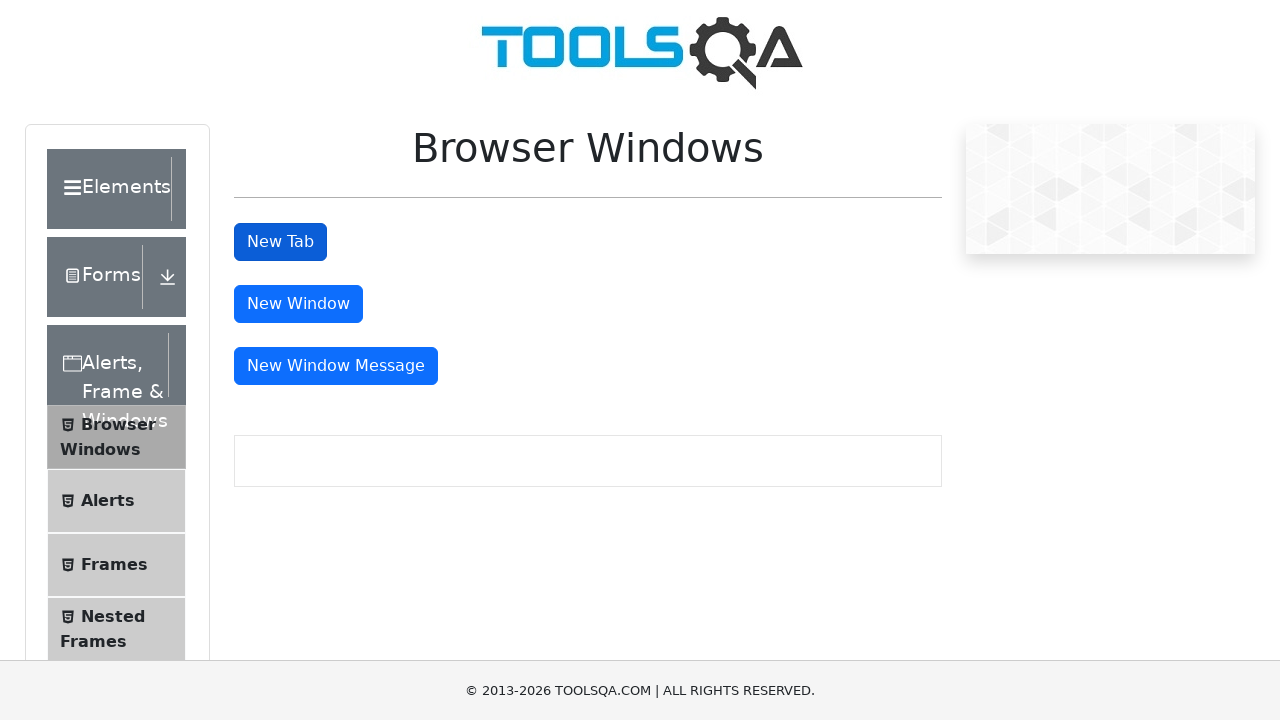

New tab finished loading
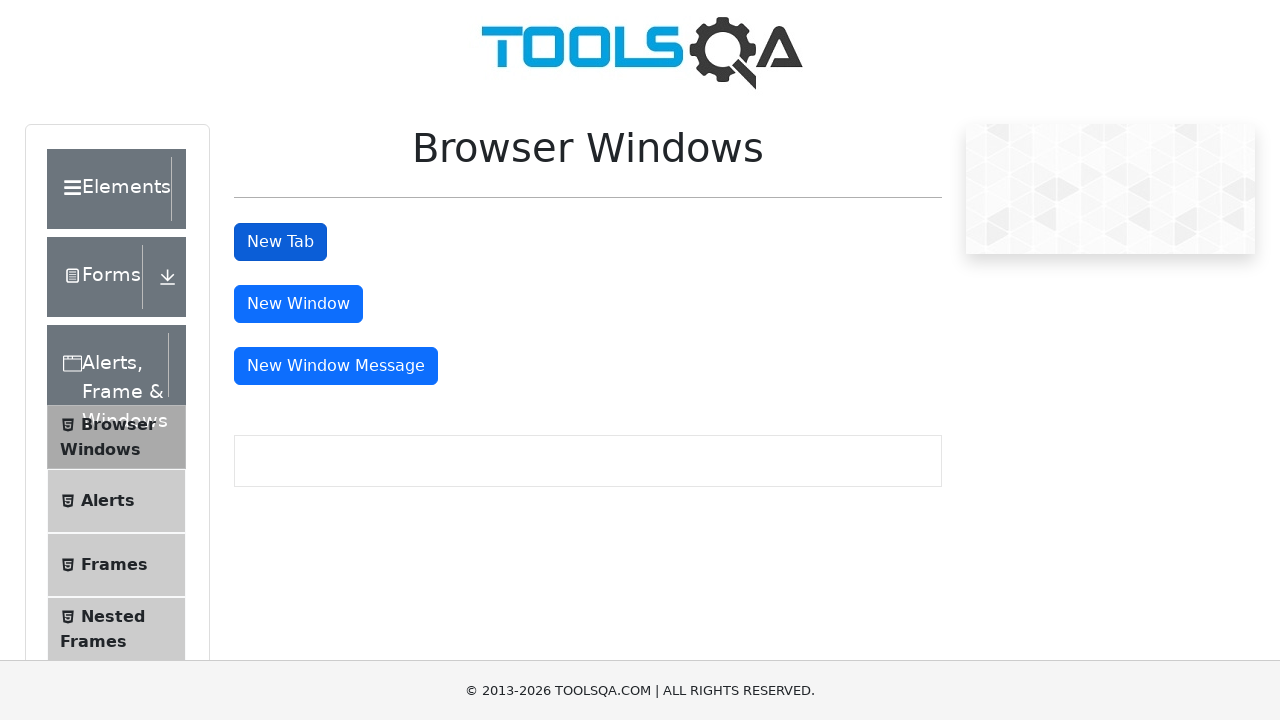

Verified sample heading text in new tab: 'This is a sample page'
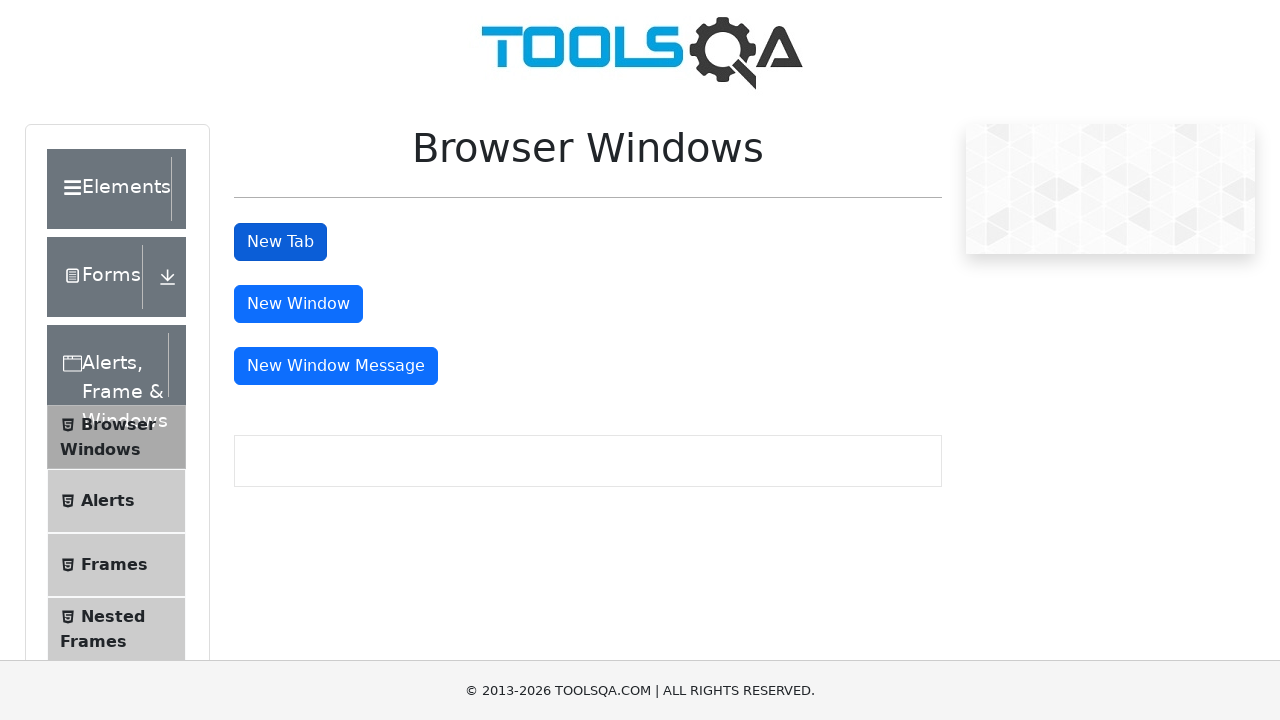

Closed the new tab
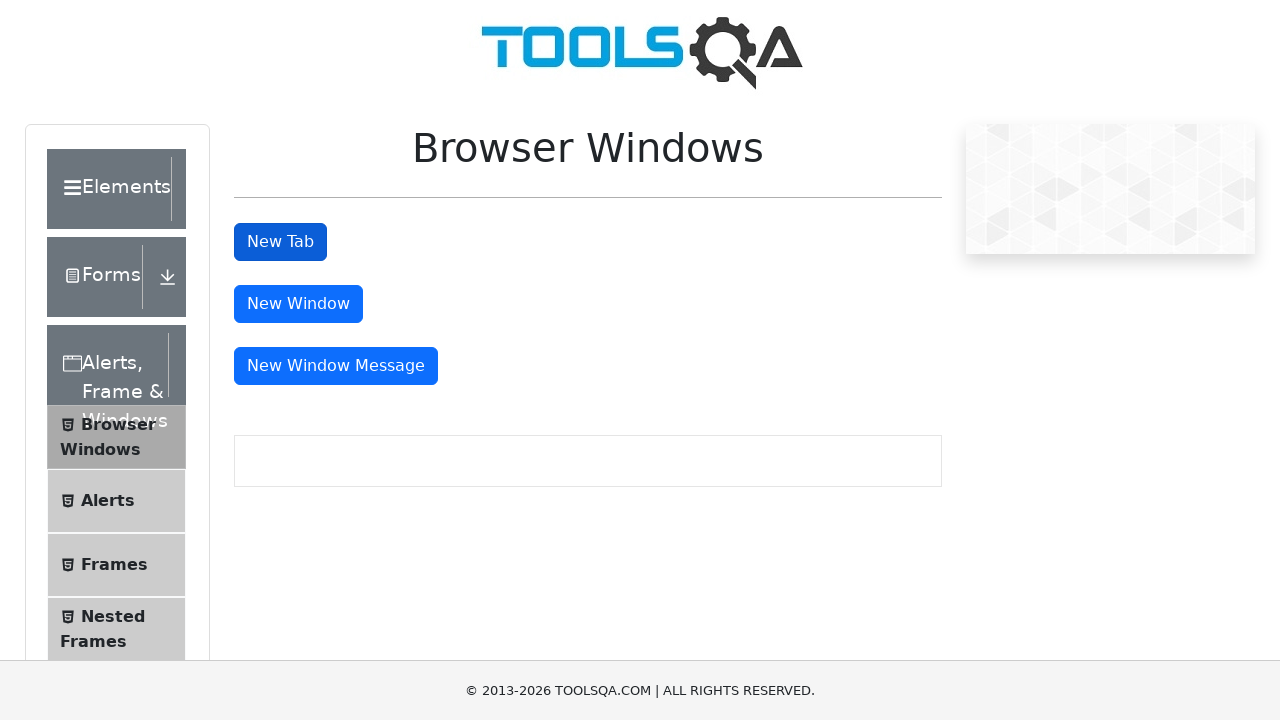

Clicked New Window button and new window opened at (298, 304) on #windowButton
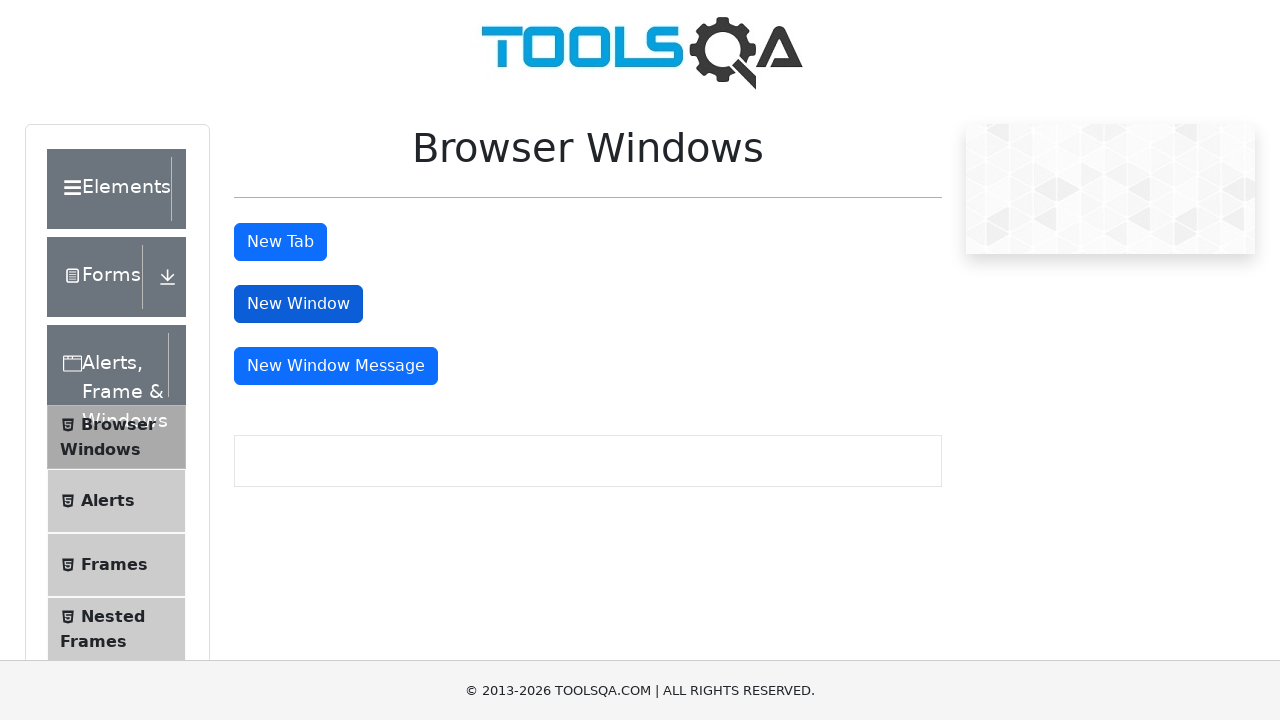

Retrieved new window page object
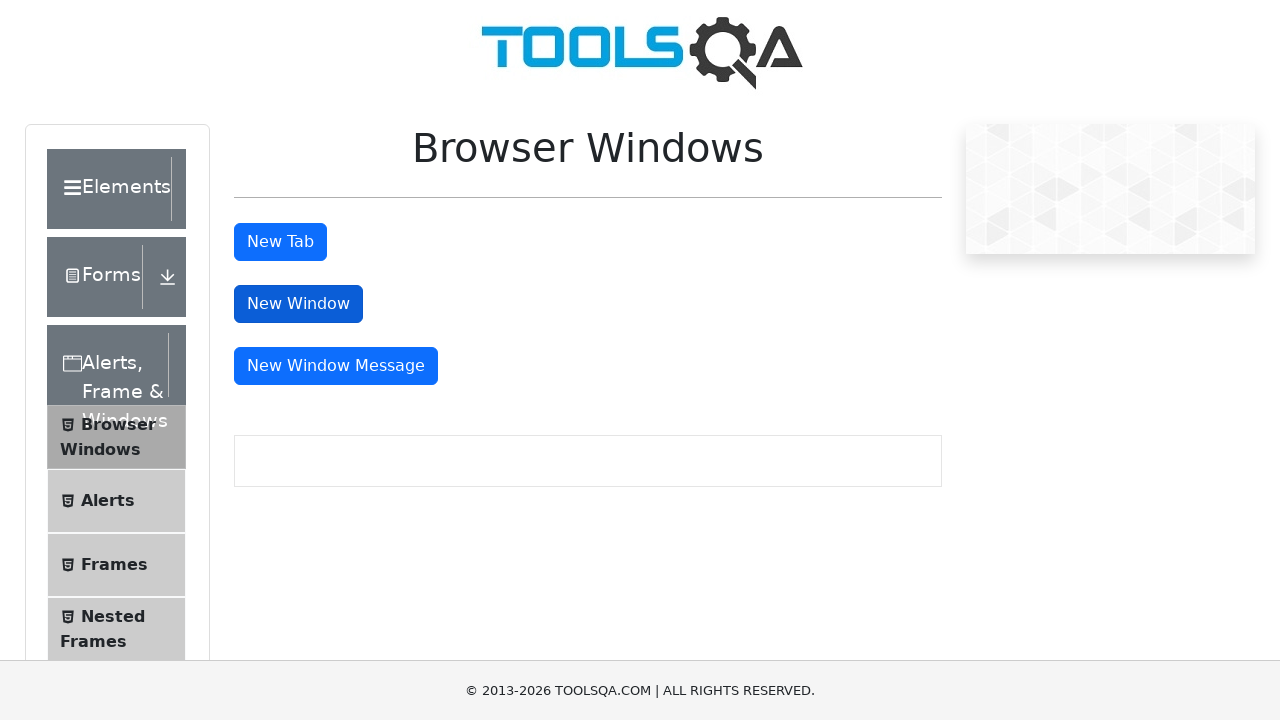

New window finished loading
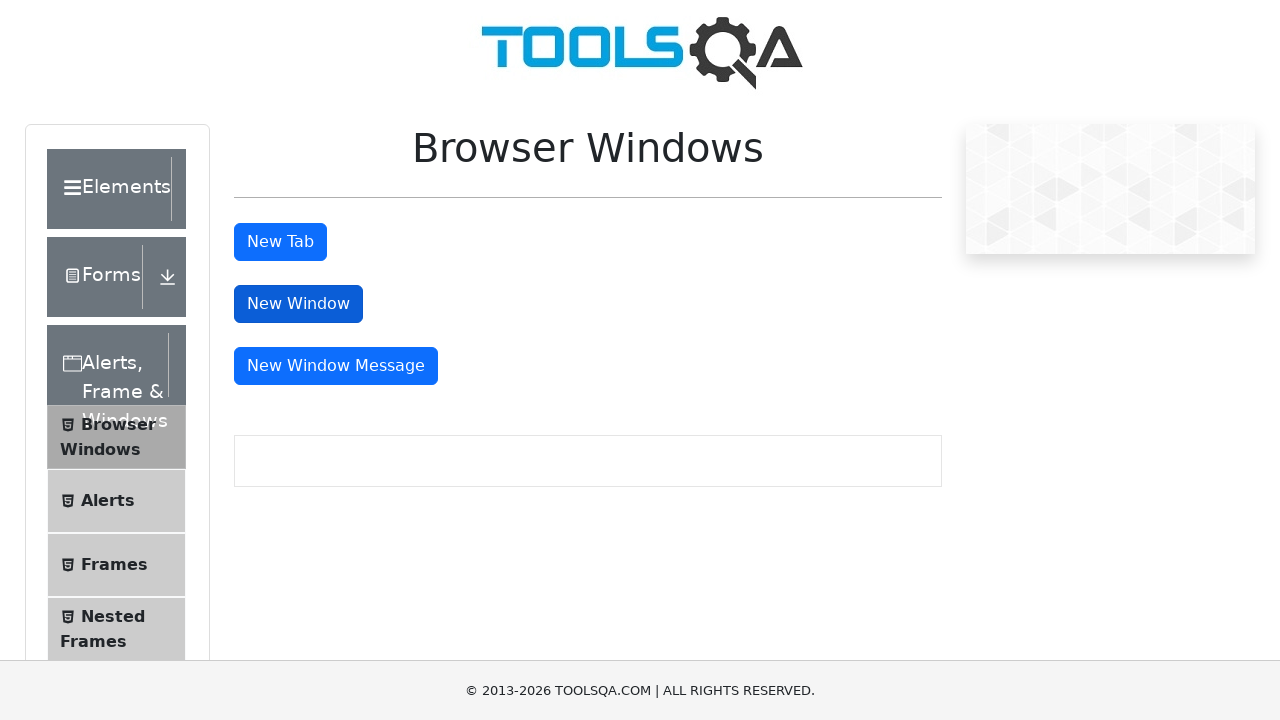

Verified sample heading text in new window: 'This is a sample page'
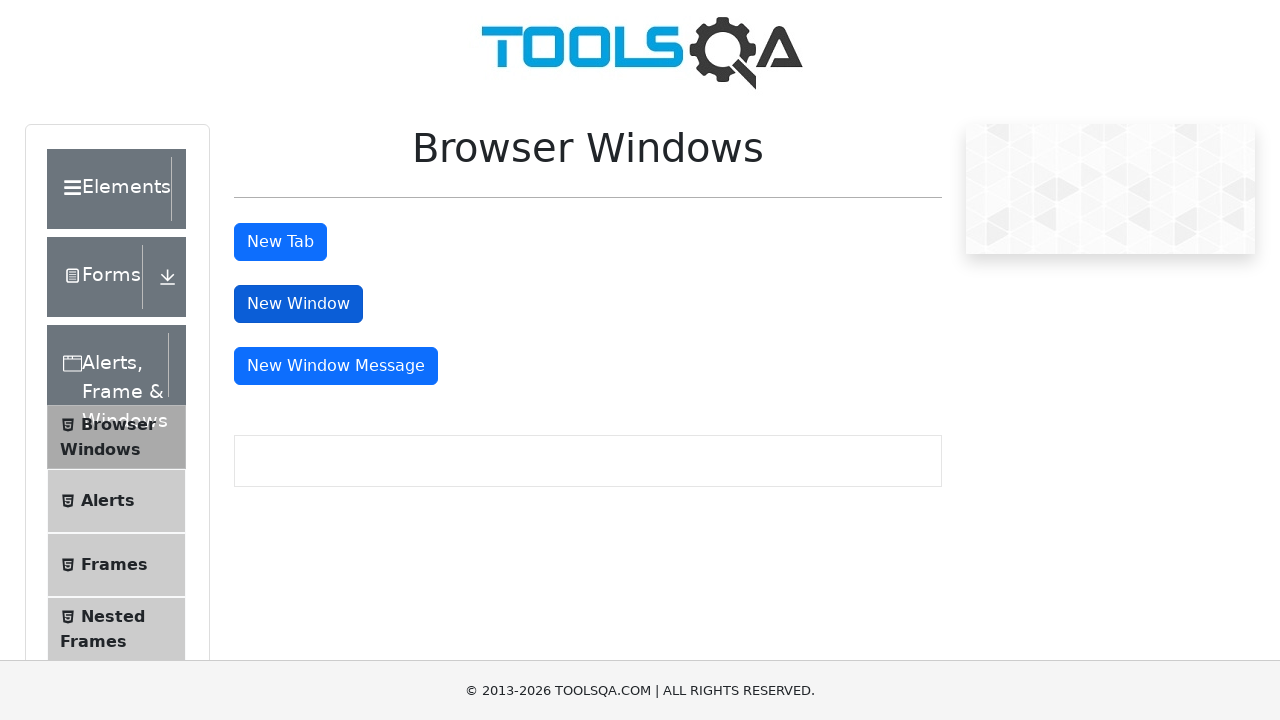

Closed the new window
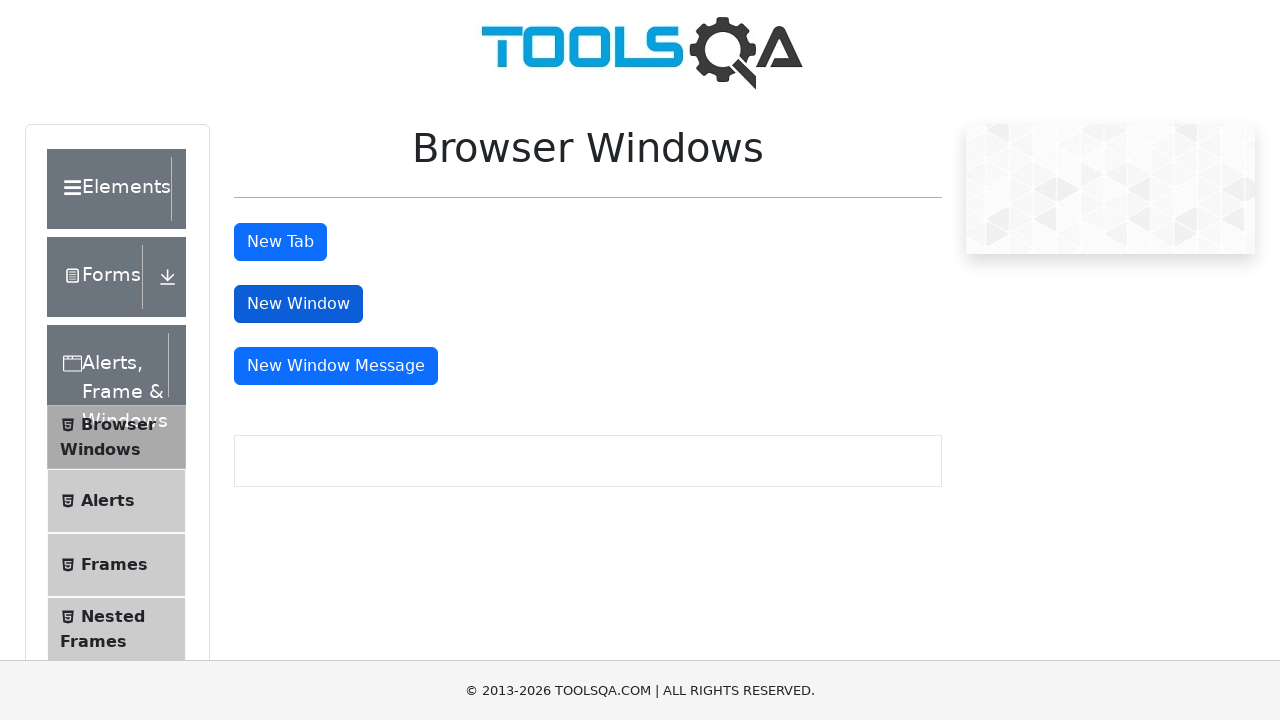

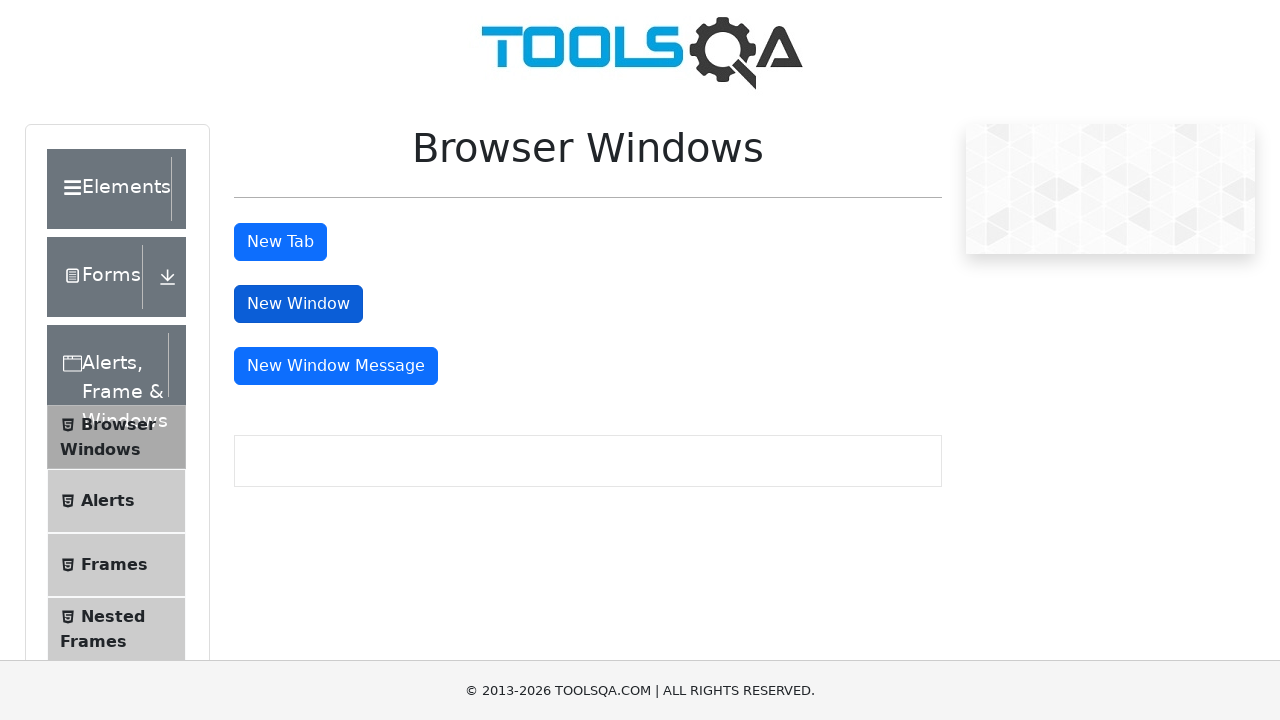